Tests an explicit wait scenario by waiting for a price element to show "$100", clicking a book button, calculating a mathematical answer based on a displayed value, filling the answer field, and submitting the solution.

Starting URL: http://suninjuly.github.io/explicit_wait2.html

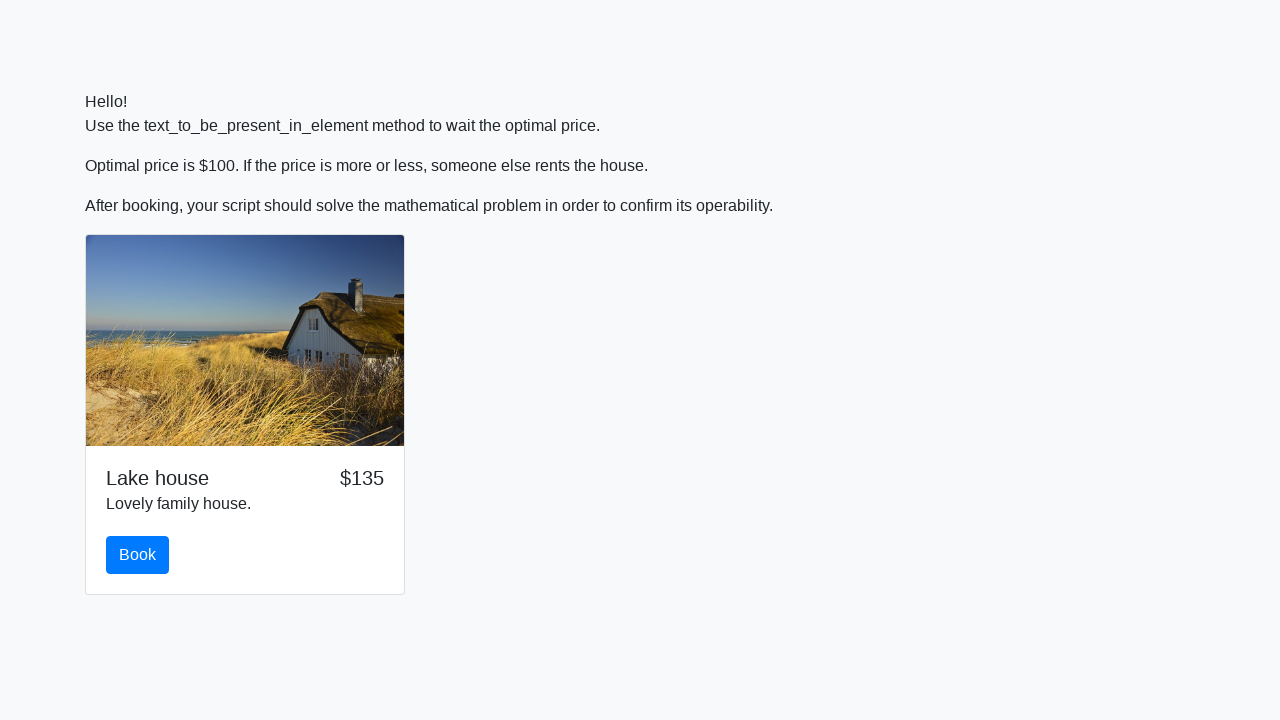

Waited for price element to display $100
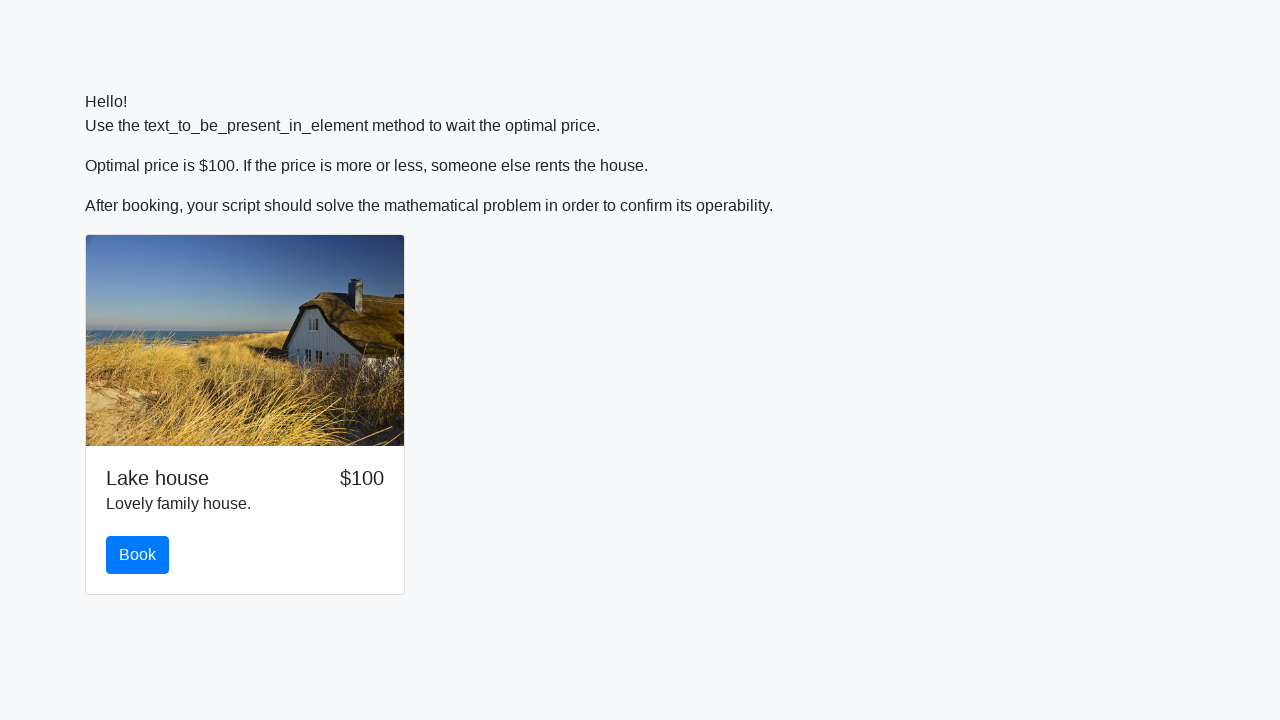

Clicked the book button at (138, 555) on #book
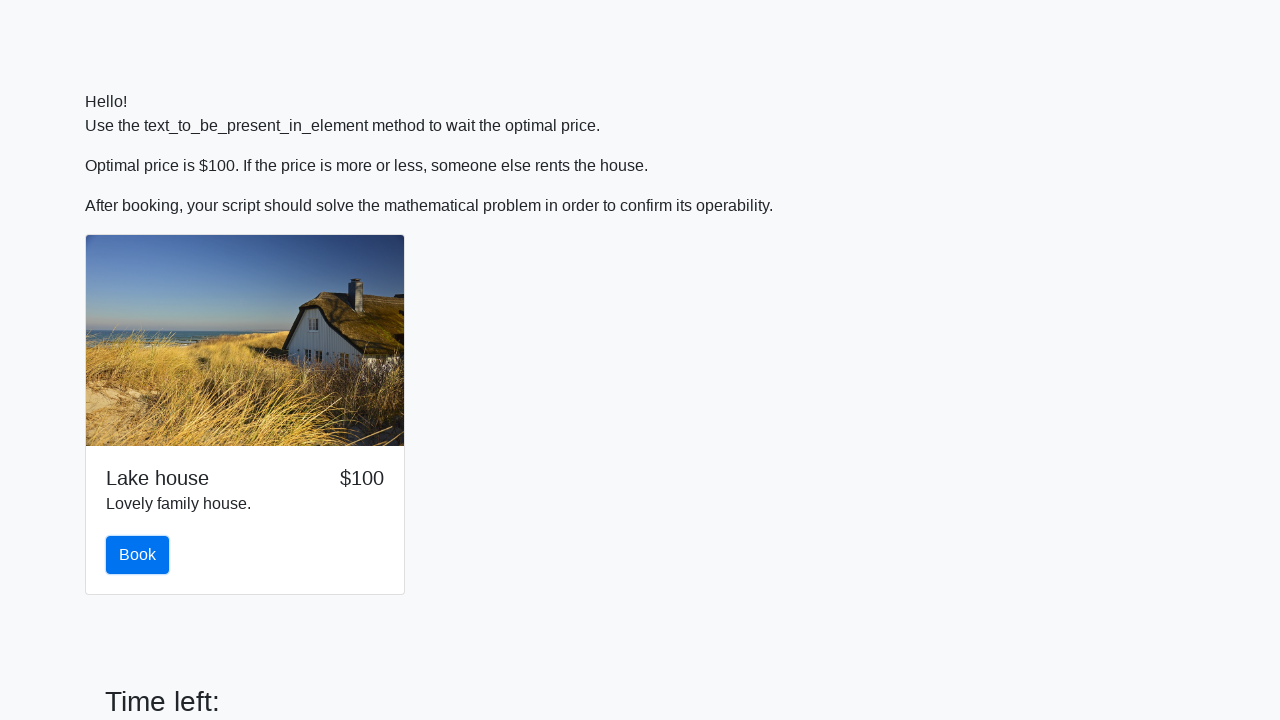

Waited 2 seconds for page to update
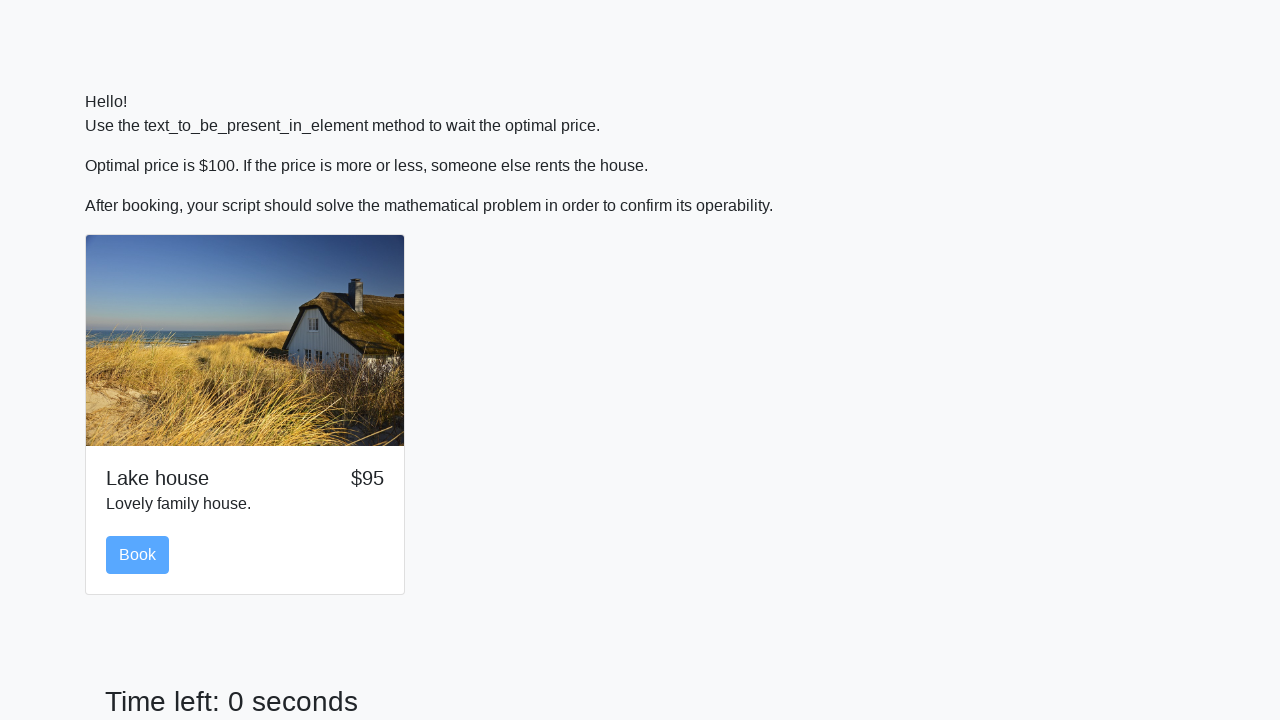

Retrieved input value: 407
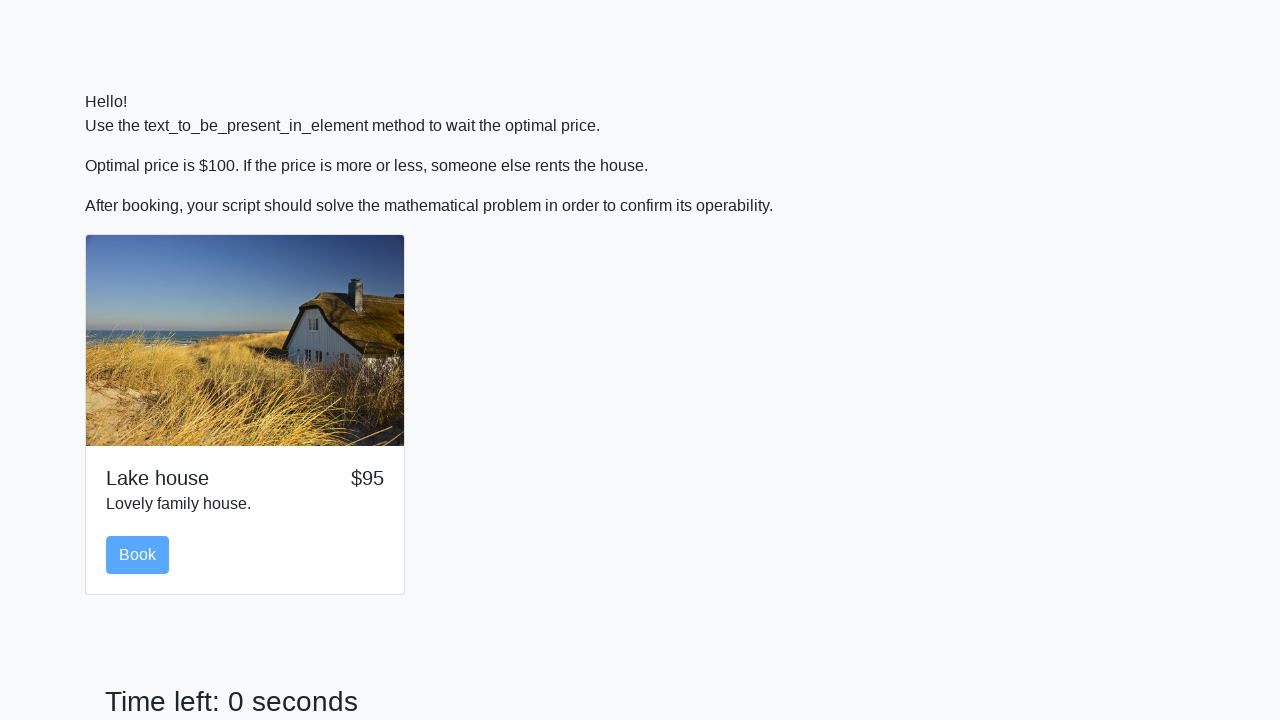

Calculated answer using mathematical formula: 2.4714390456990416
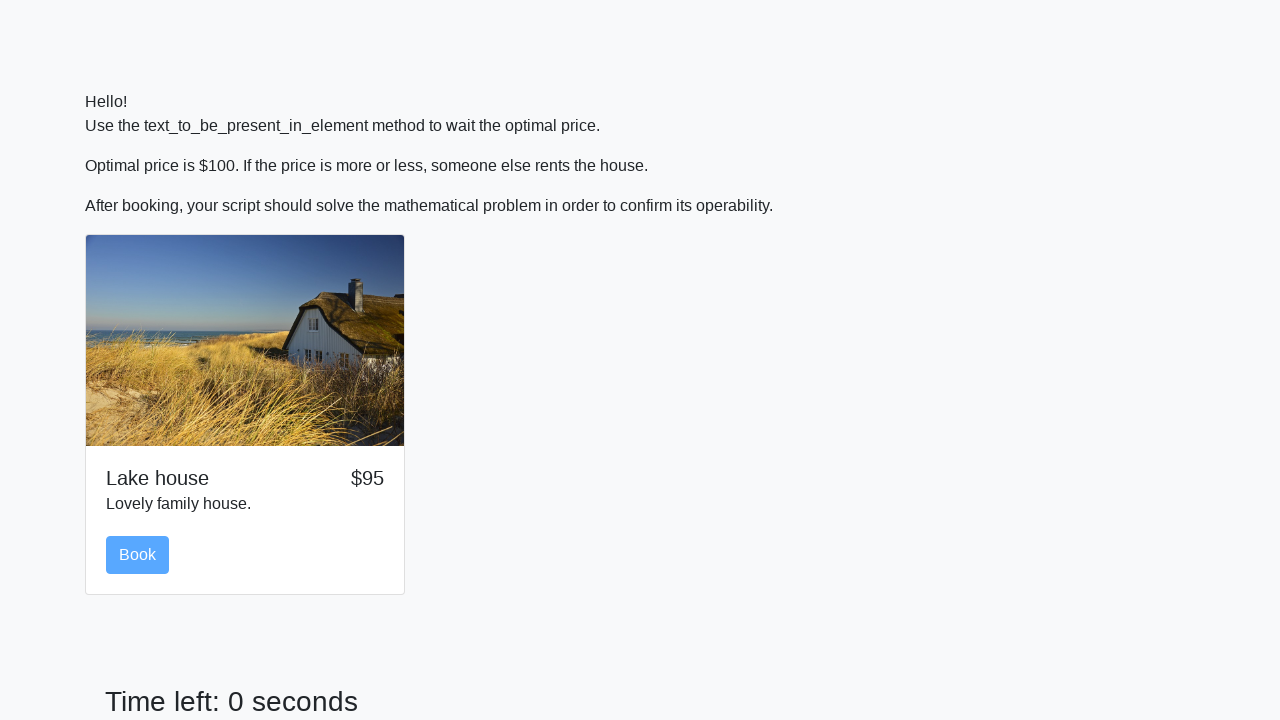

Filled answer field with calculated value on #answer
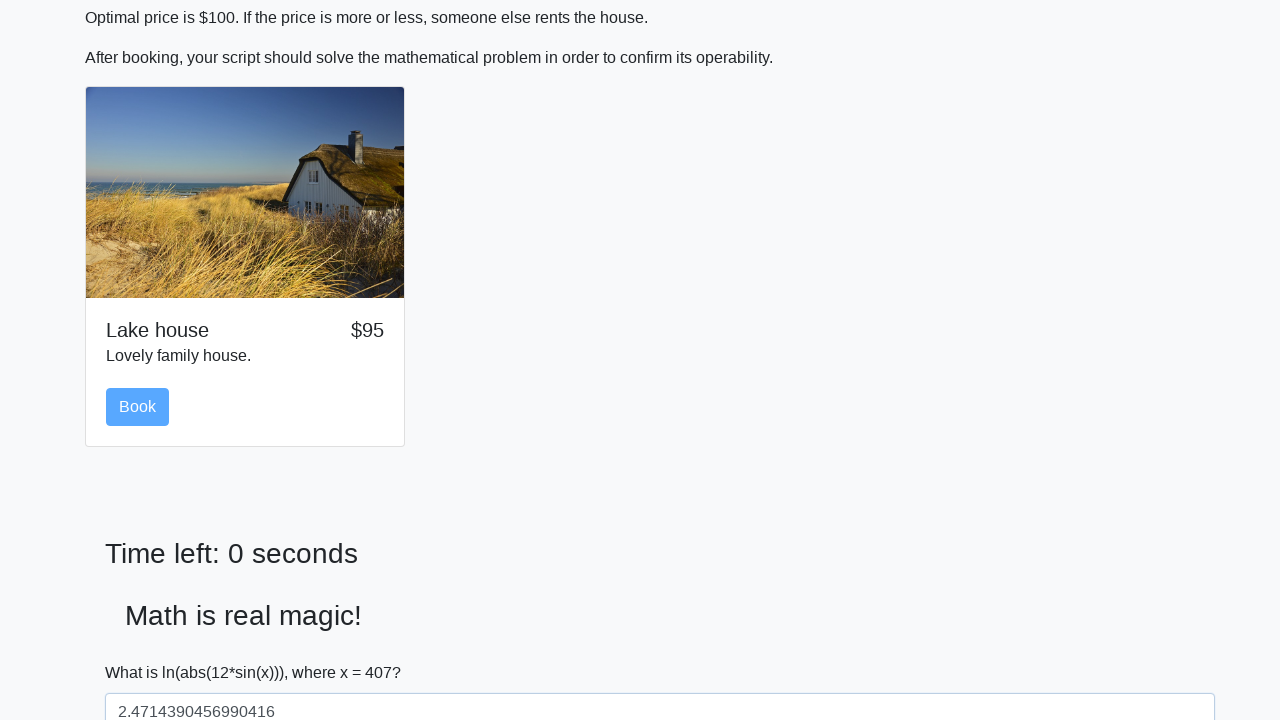

Clicked the solve button to submit solution at (143, 651) on #solve
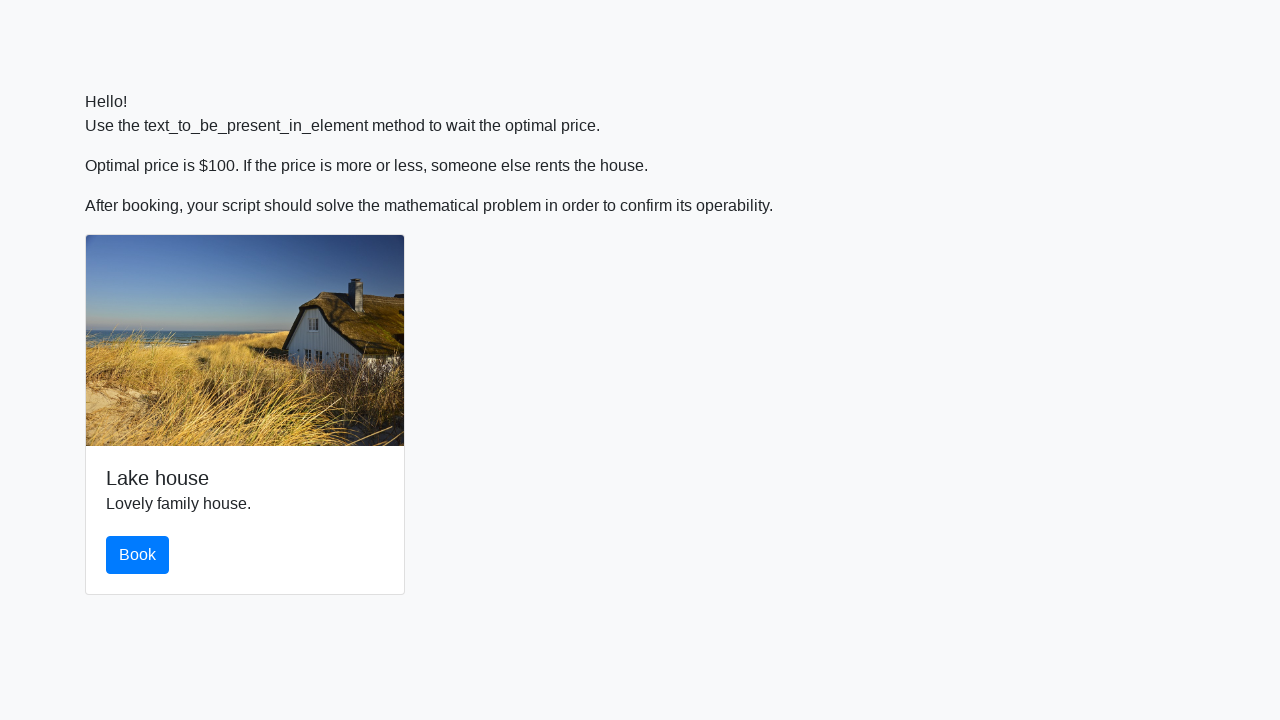

Waited 3 seconds for result to display
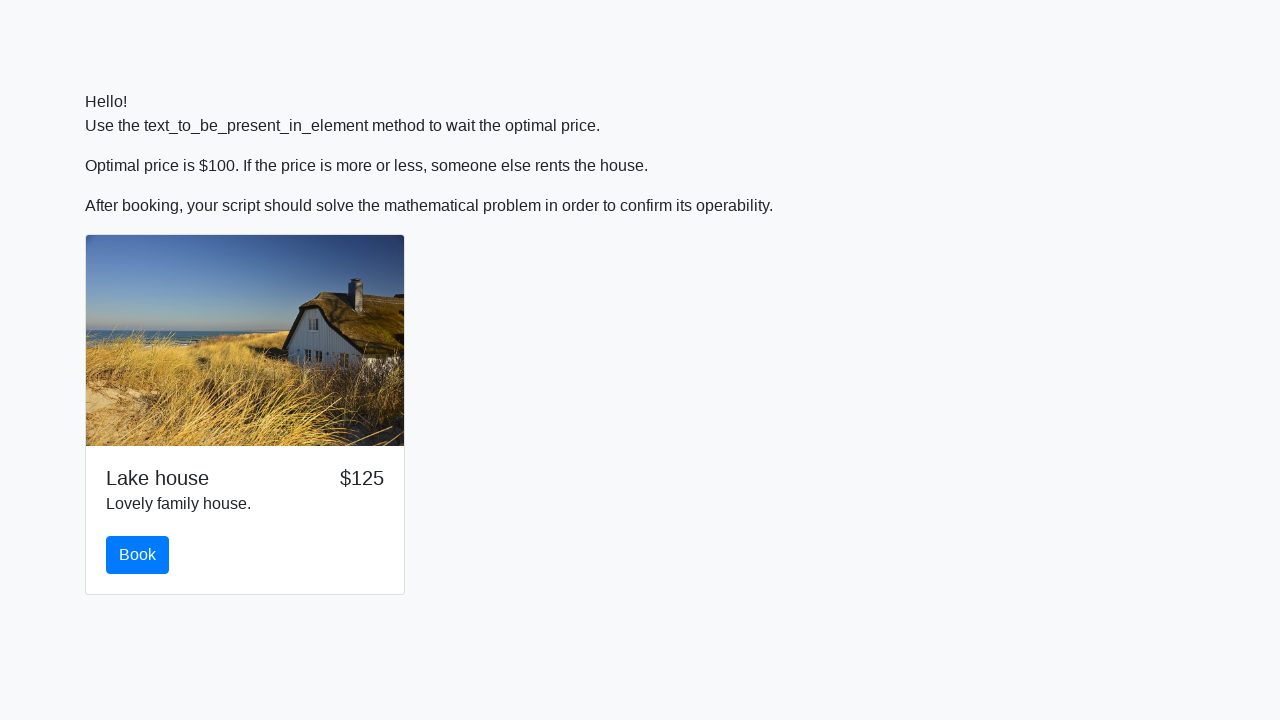

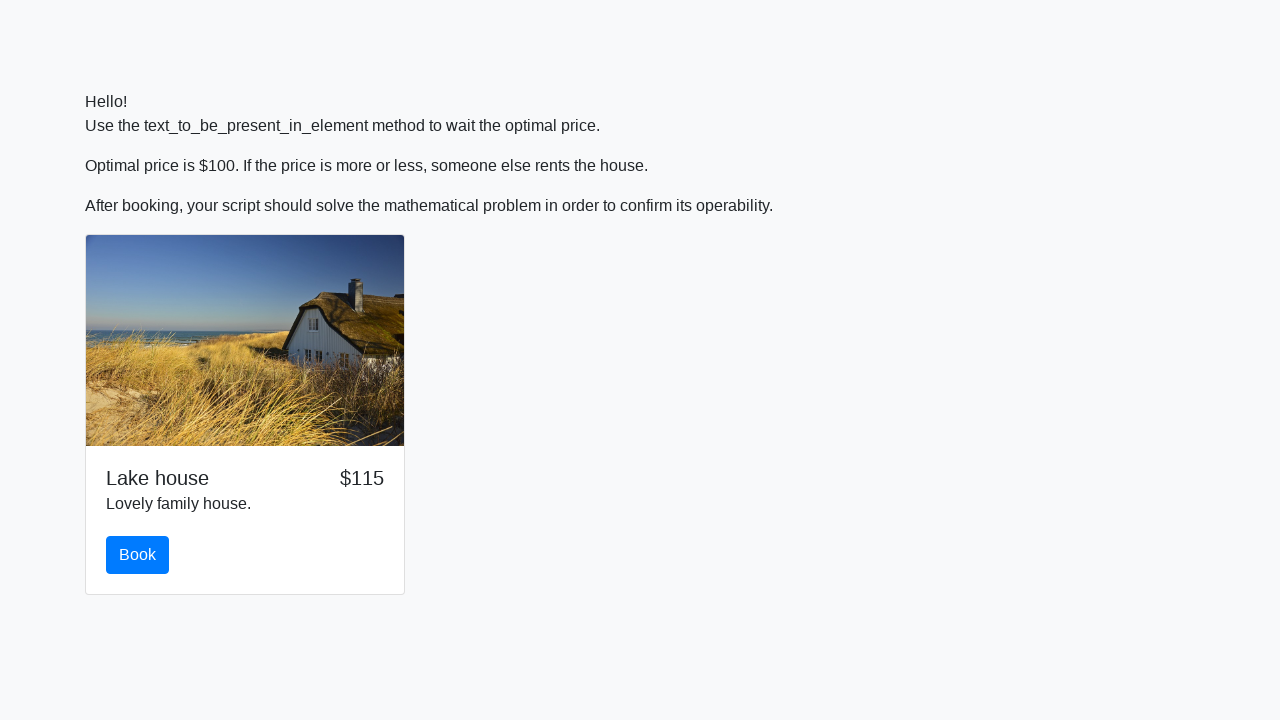